Tests adding elements to a page by clicking the 'Add Element' button 5 times and verifying that 5 delete buttons appear on the page.

Starting URL: https://the-internet.herokuapp.com/add_remove_elements/

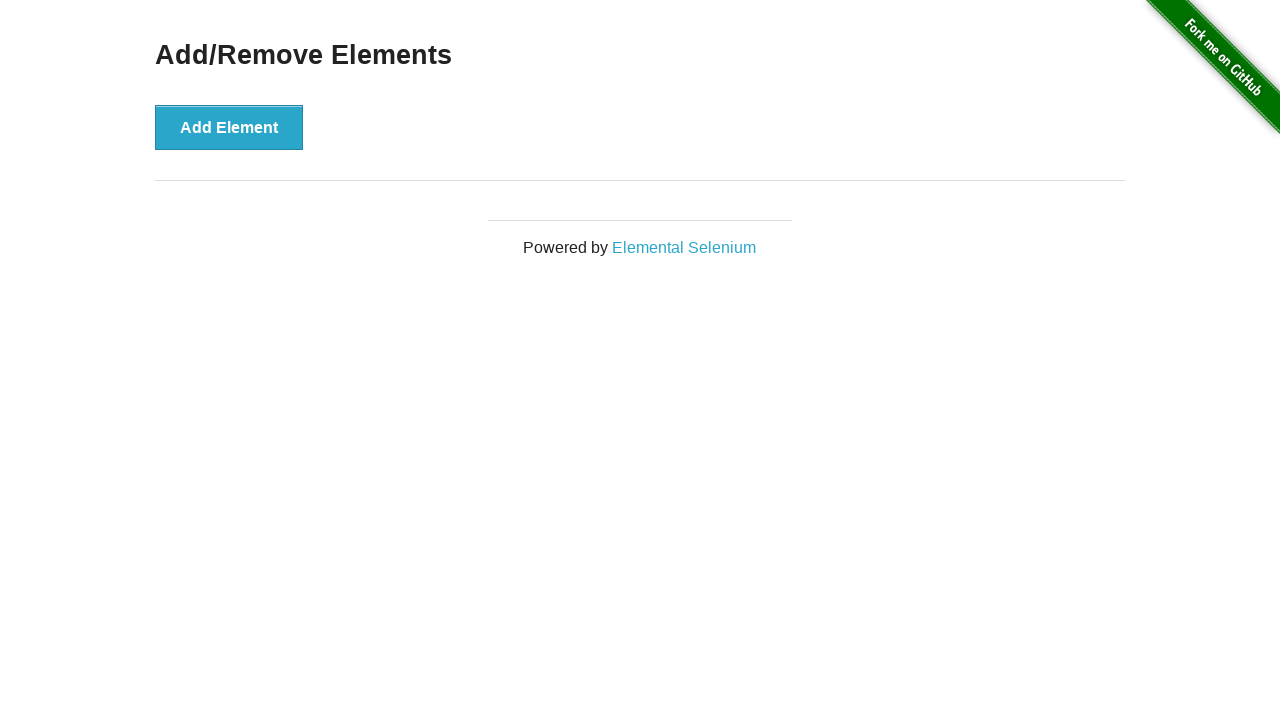

Clicked 'Add Element' button at (229, 127) on button[onclick='addElement()']
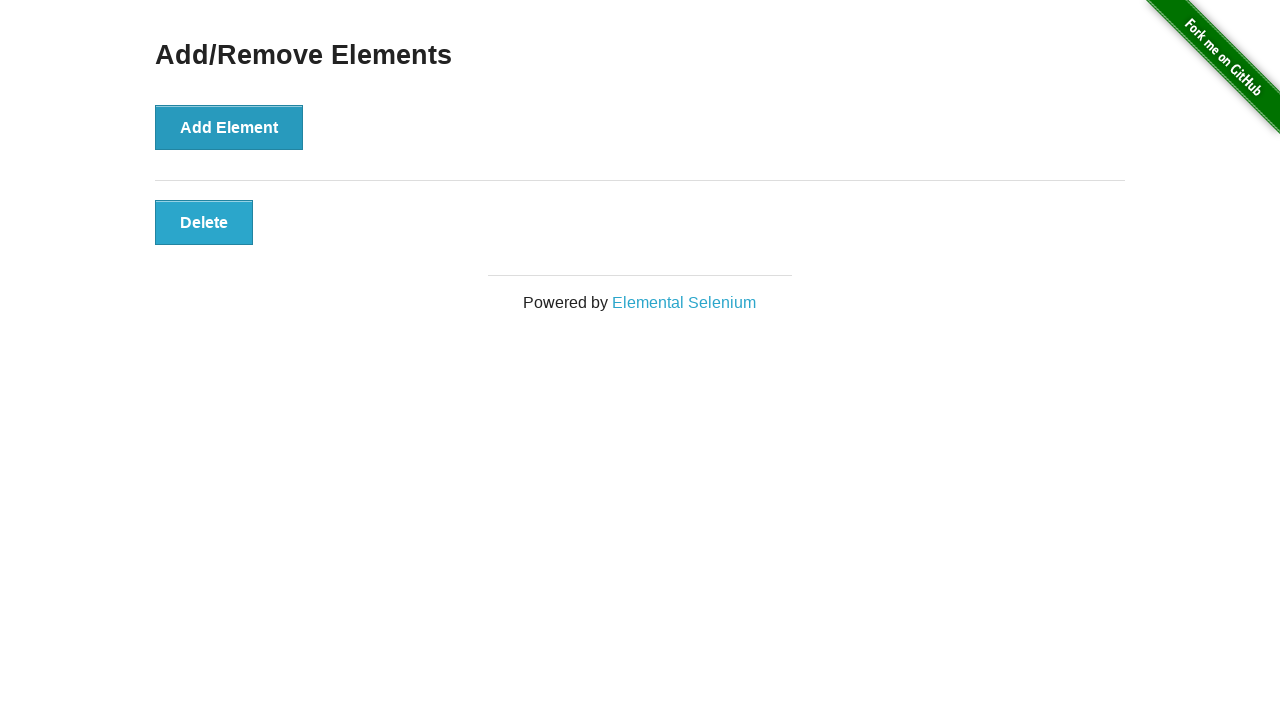

Clicked 'Add Element' button at (229, 127) on button[onclick='addElement()']
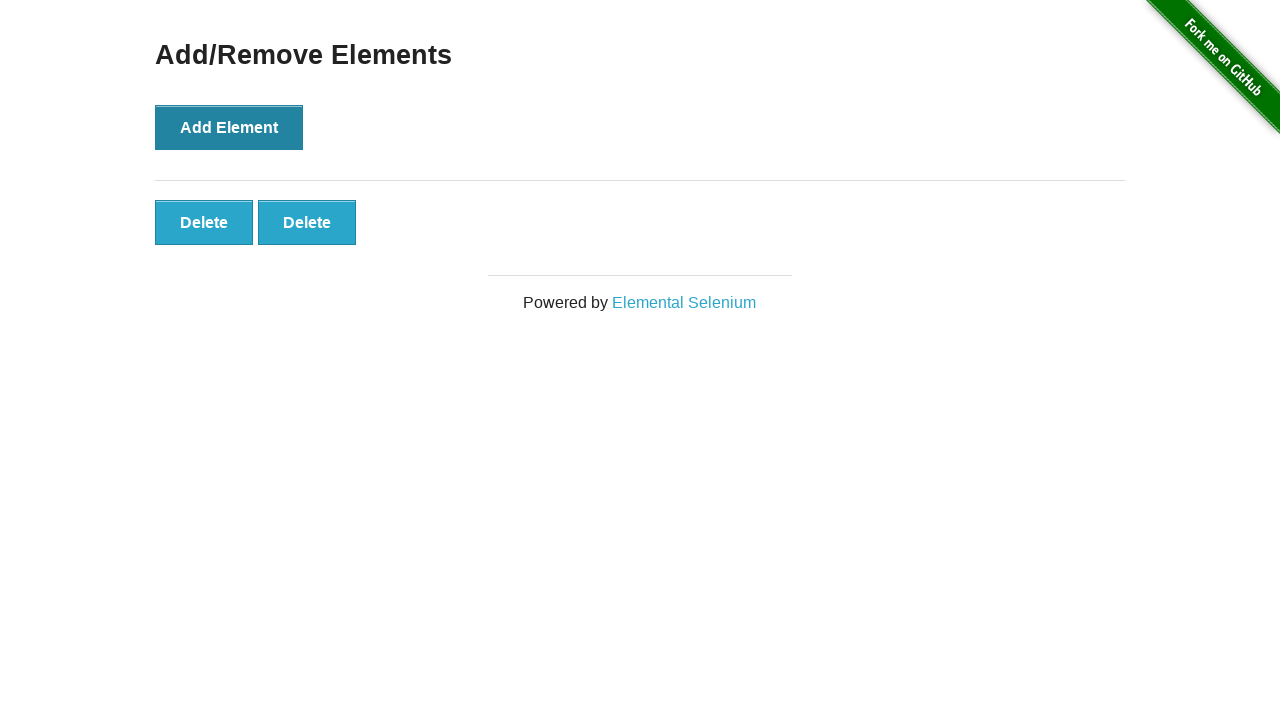

Clicked 'Add Element' button at (229, 127) on button[onclick='addElement()']
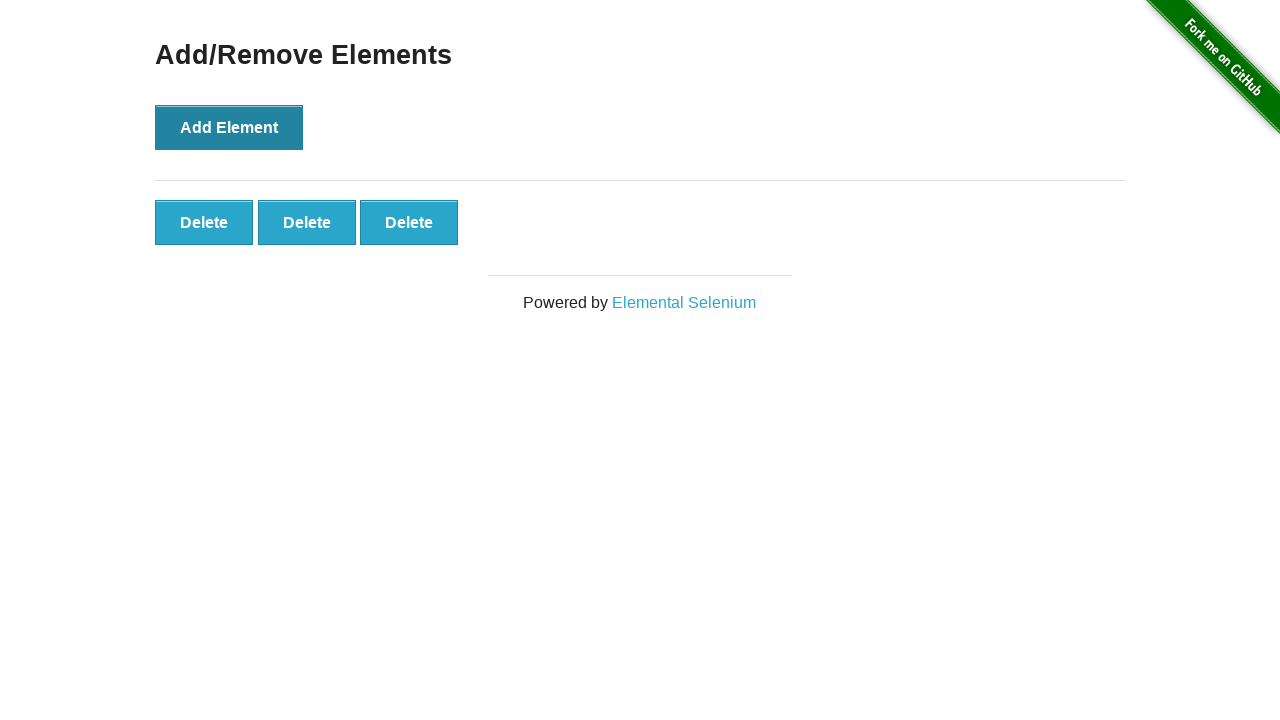

Clicked 'Add Element' button at (229, 127) on button[onclick='addElement()']
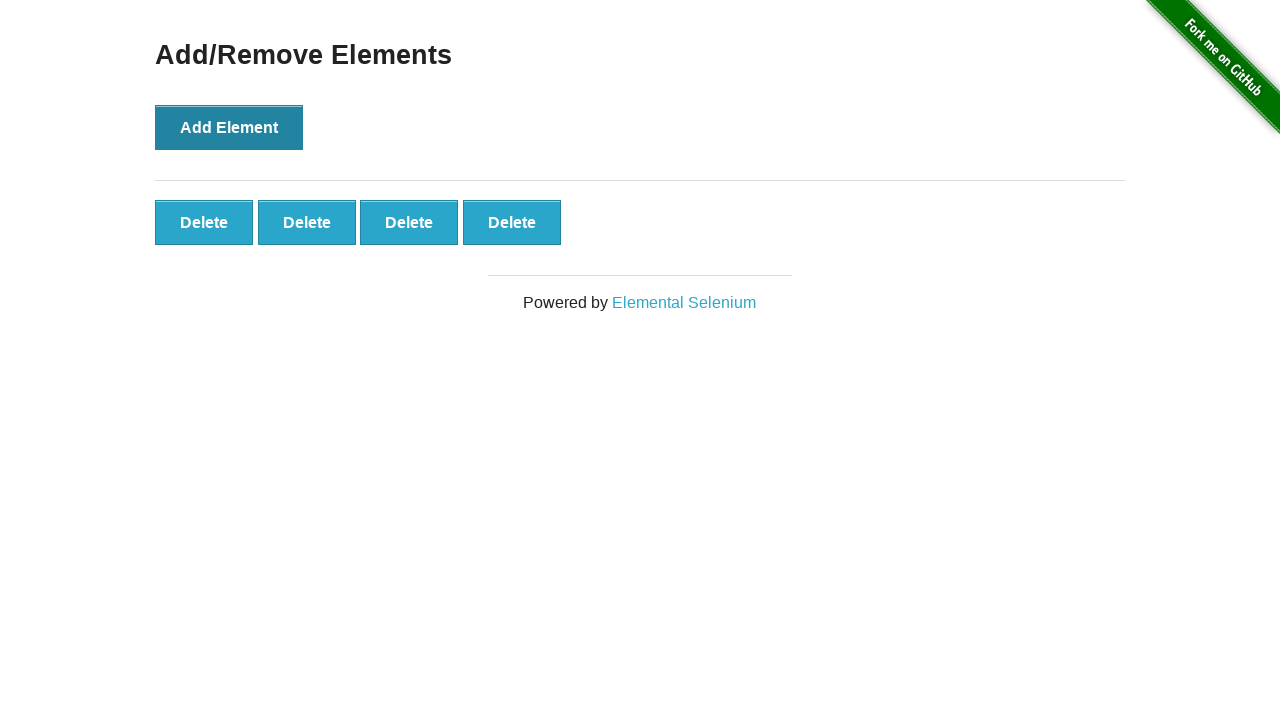

Clicked 'Add Element' button at (229, 127) on button[onclick='addElement()']
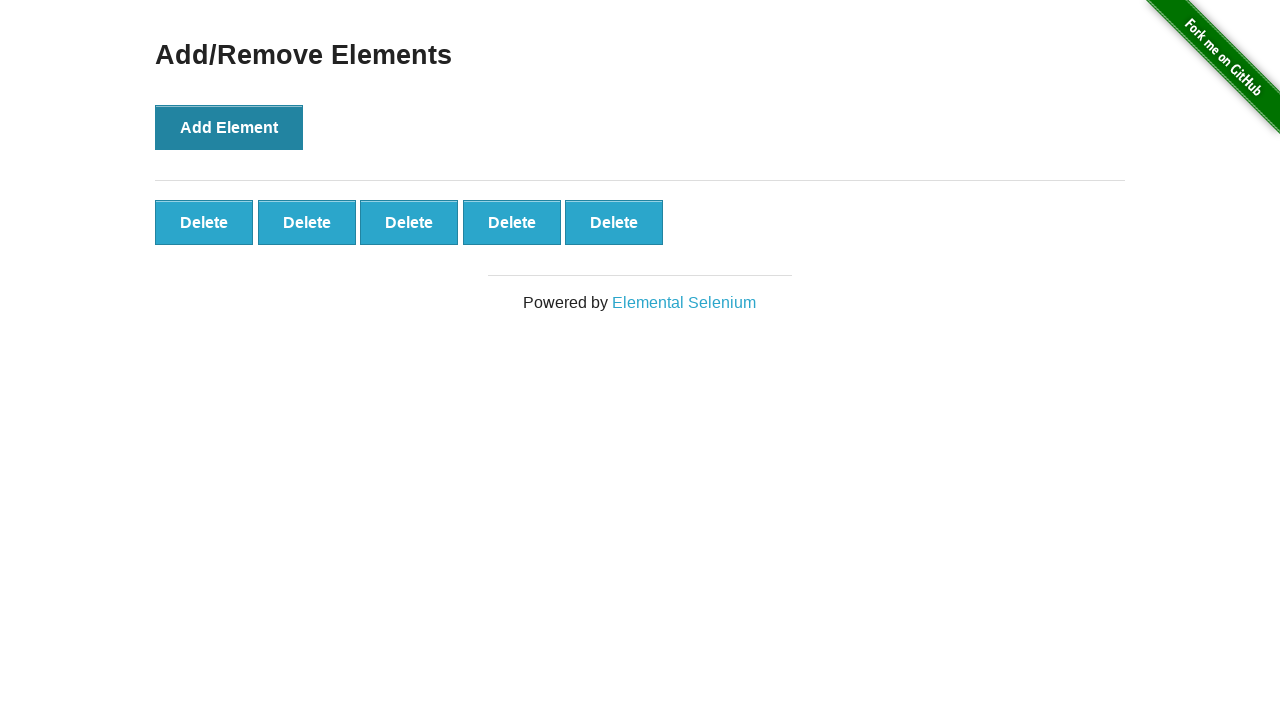

Waited for delete buttons to appear
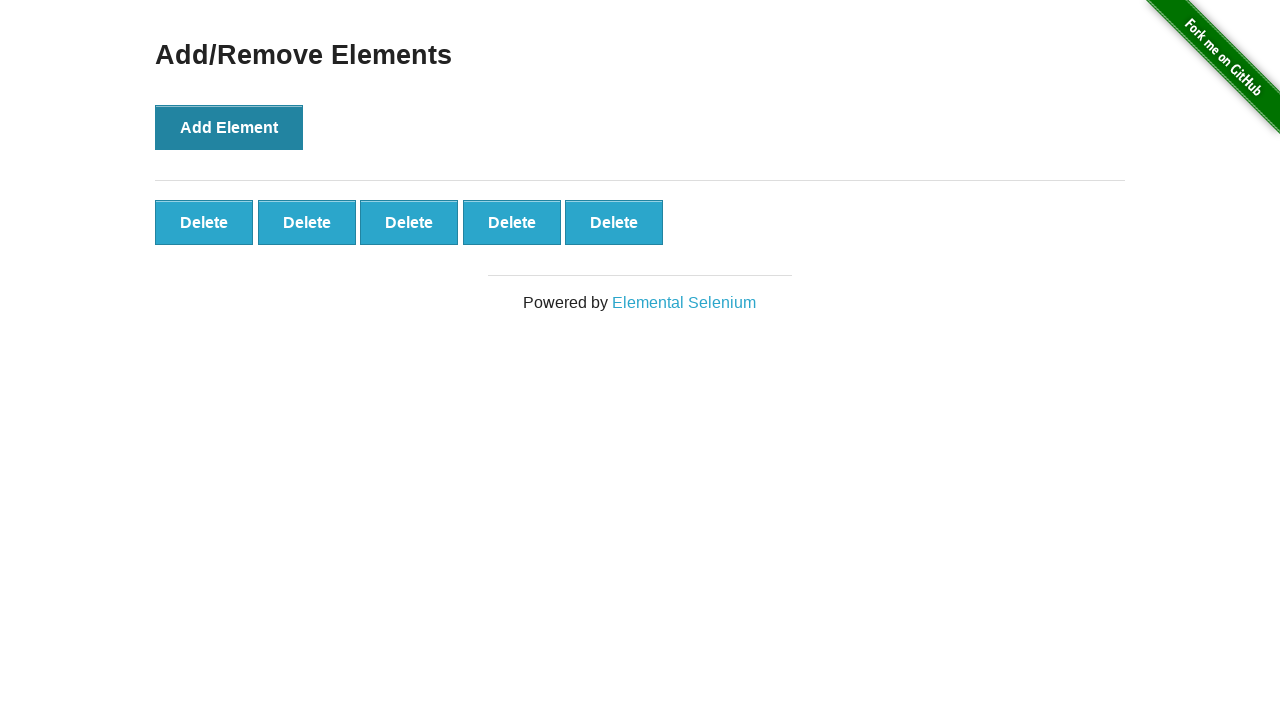

Located all delete buttons on the page
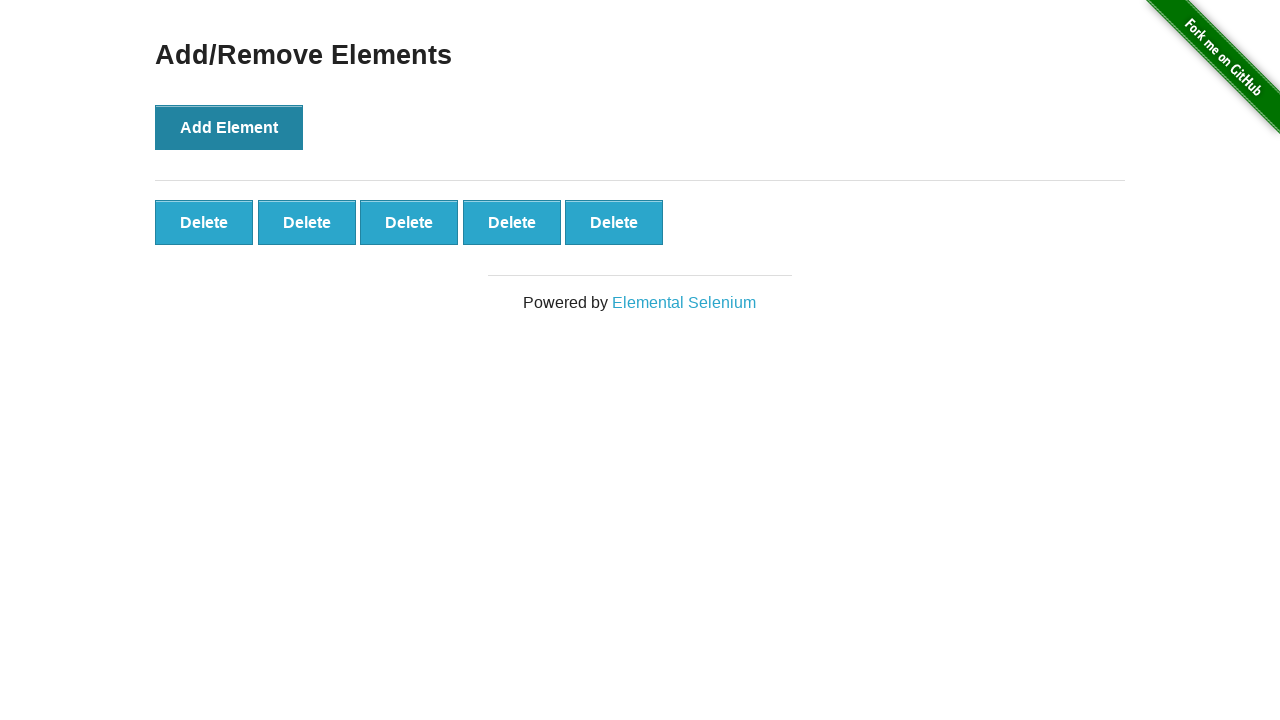

Verified that 5 delete buttons are present
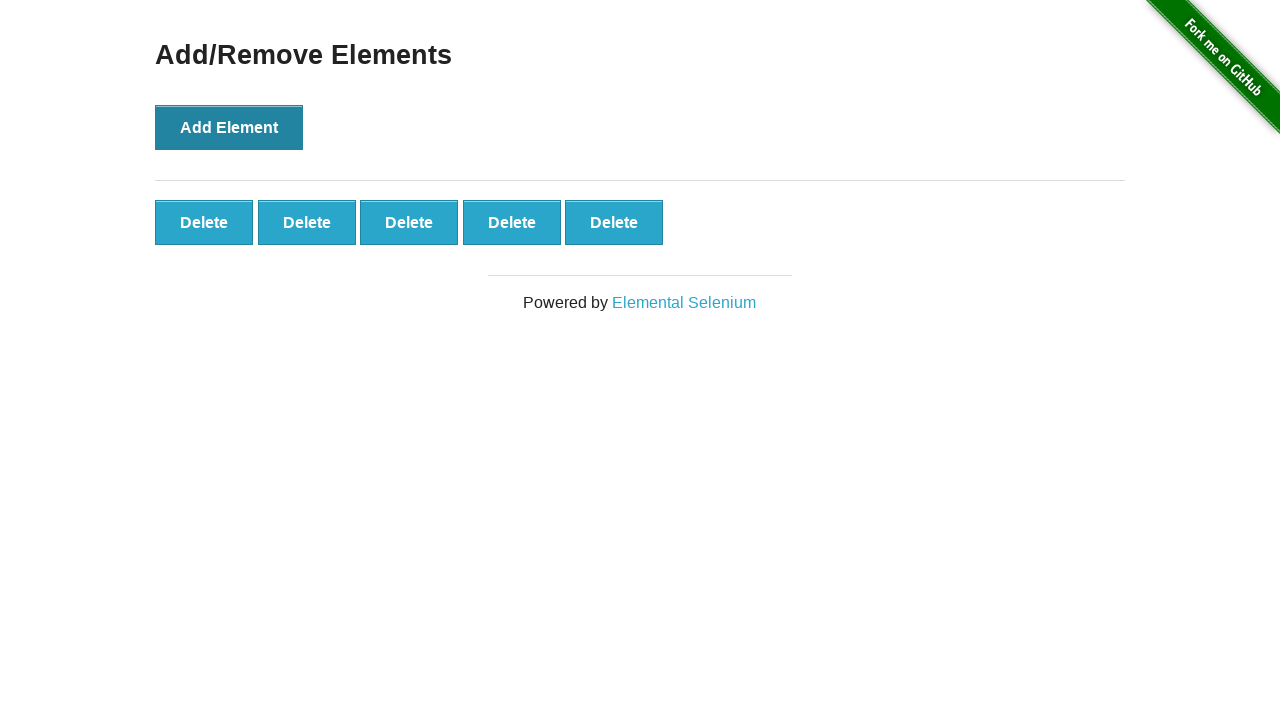

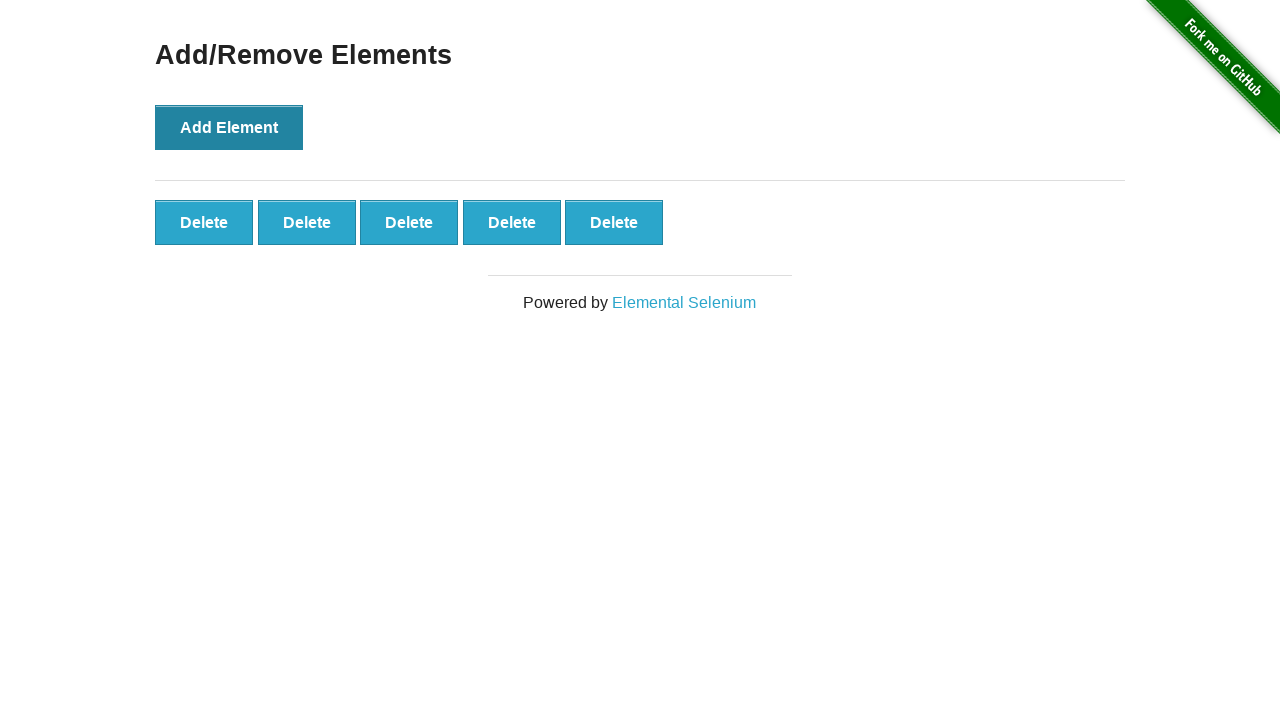